Tests the resizable widget functionality on jQuery UI demo page by switching to the iframe and dragging the resize handle to expand the element by 100 pixels horizontally and 50 pixels vertically.

Starting URL: https://jqueryui.com/resizable/

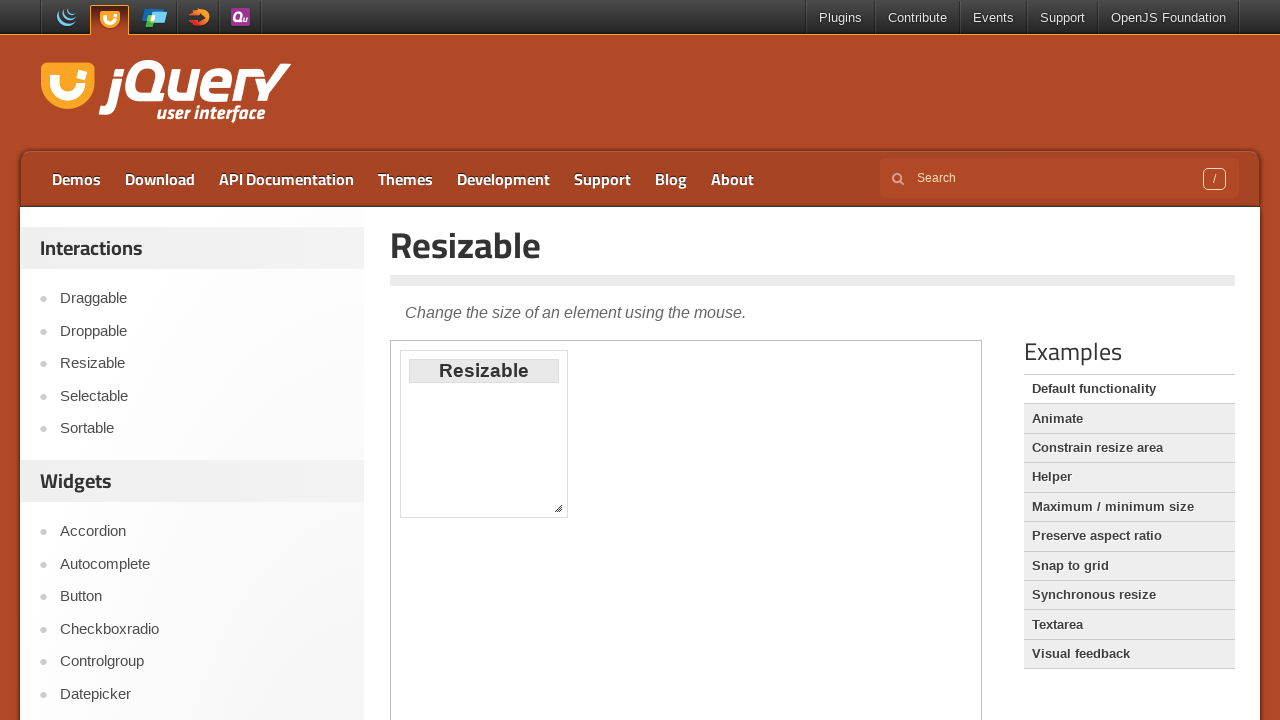

Navigated to jQuery UI resizable demo page
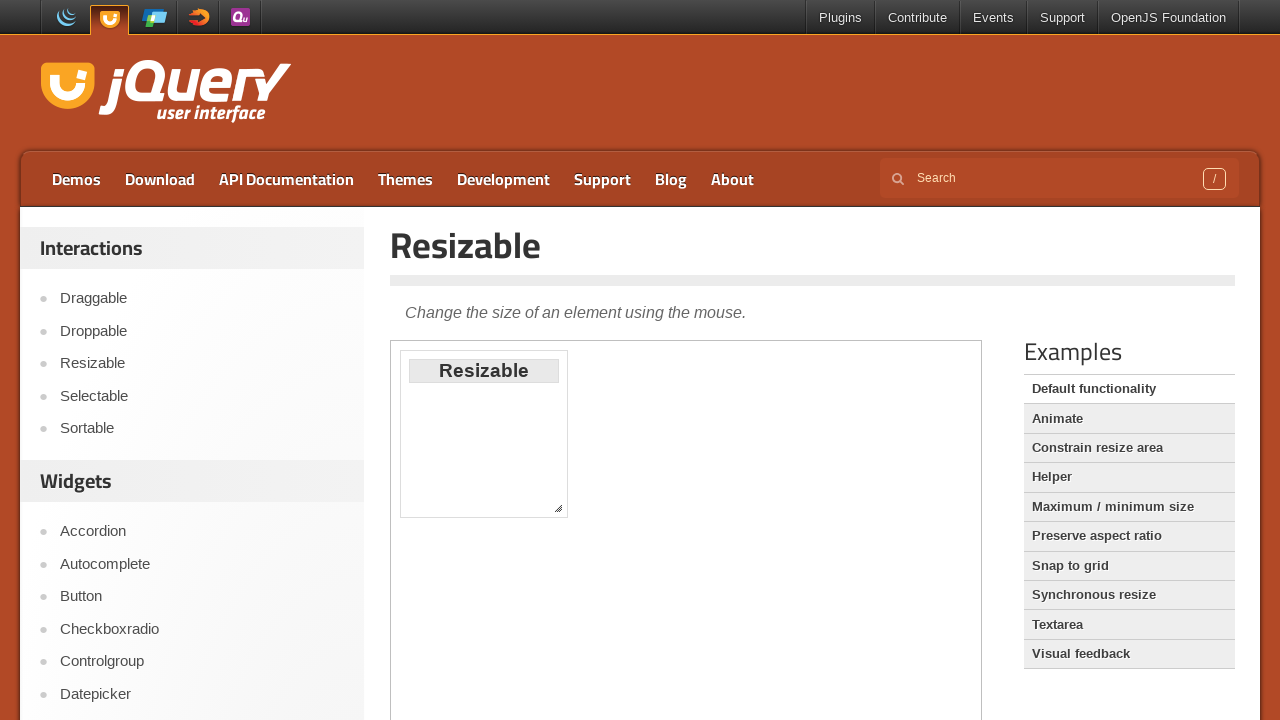

Located and switched to demo iframe
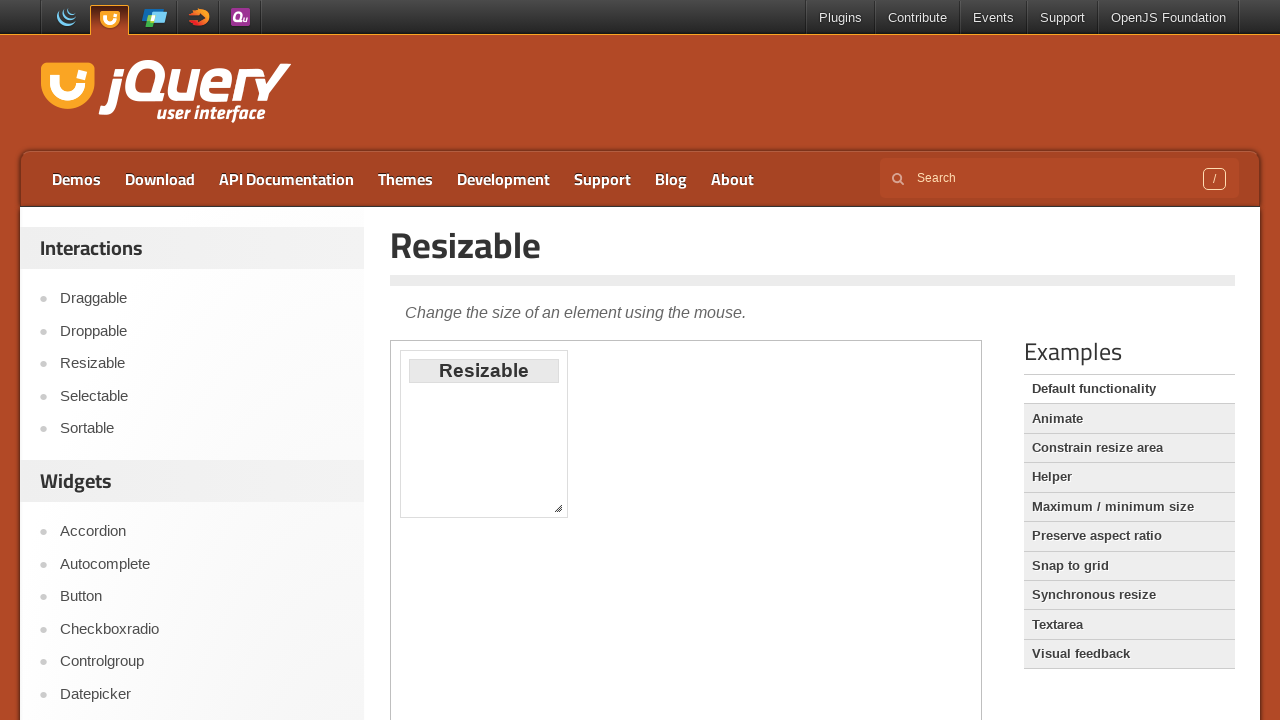

Located resize handle element
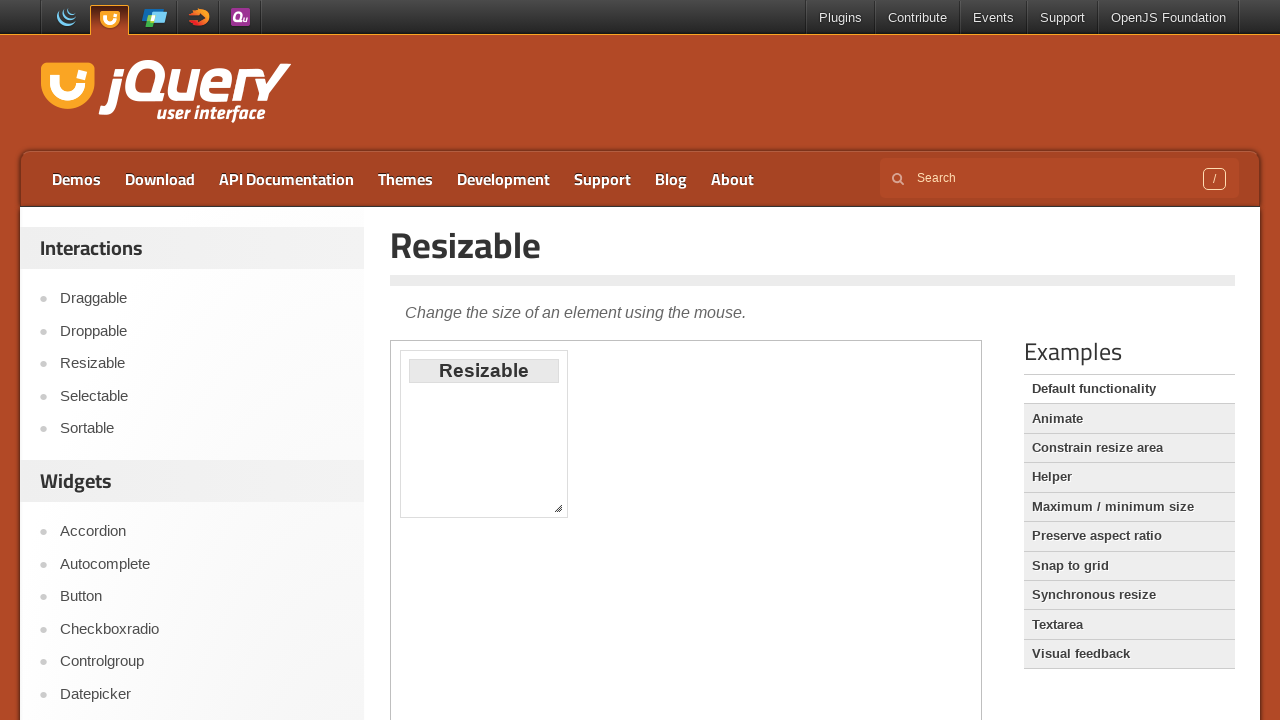

Retrieved bounding box of resize handle
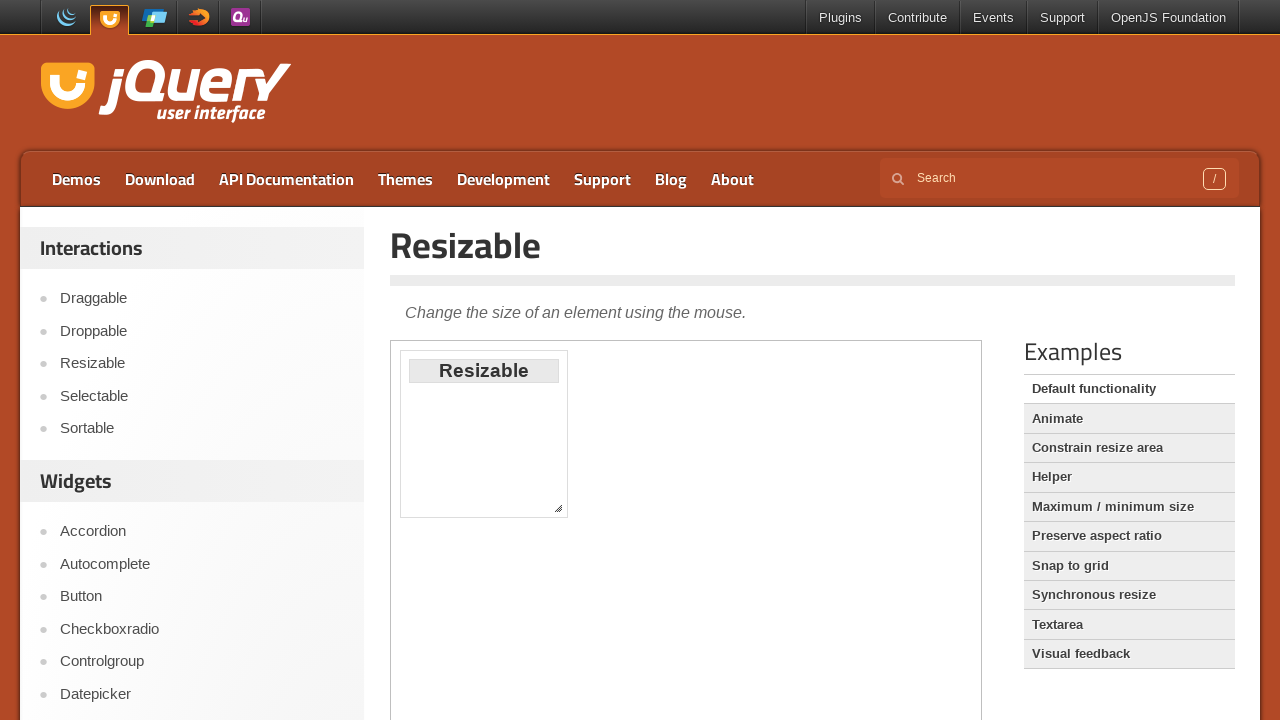

Dragged resize handle 100 pixels horizontally and 50 pixels vertically to expand element at (650, 550)
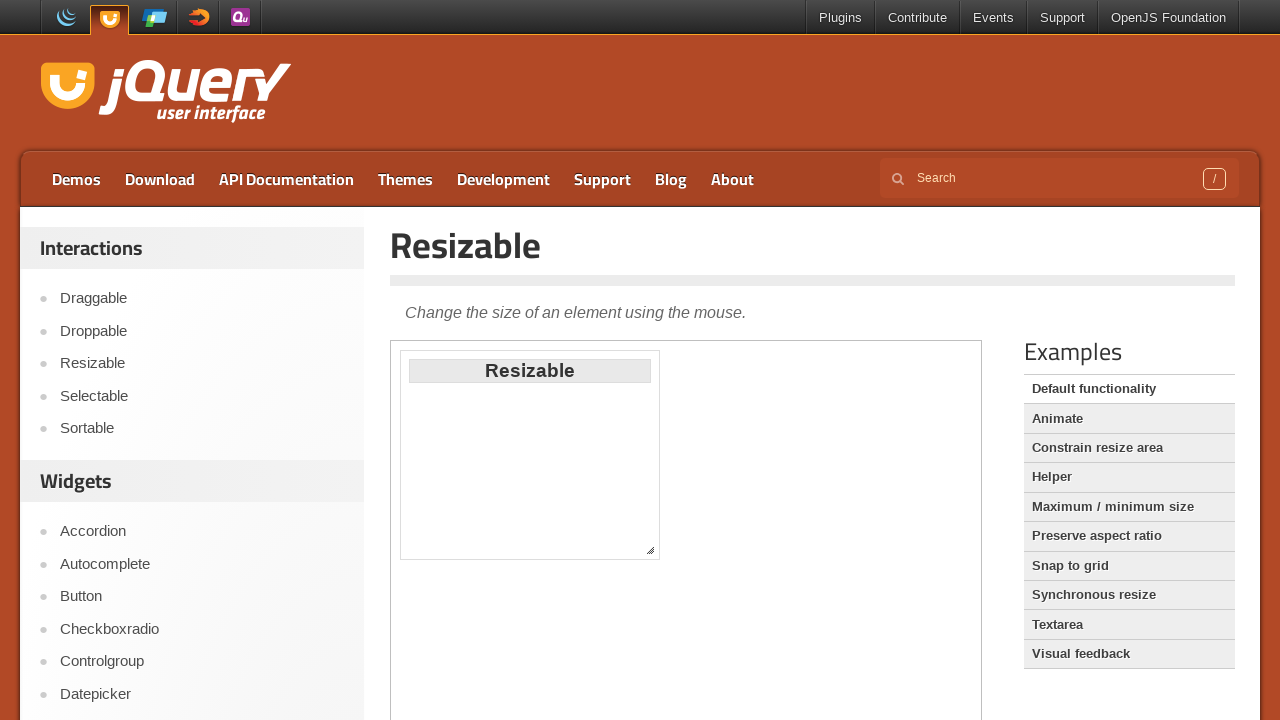

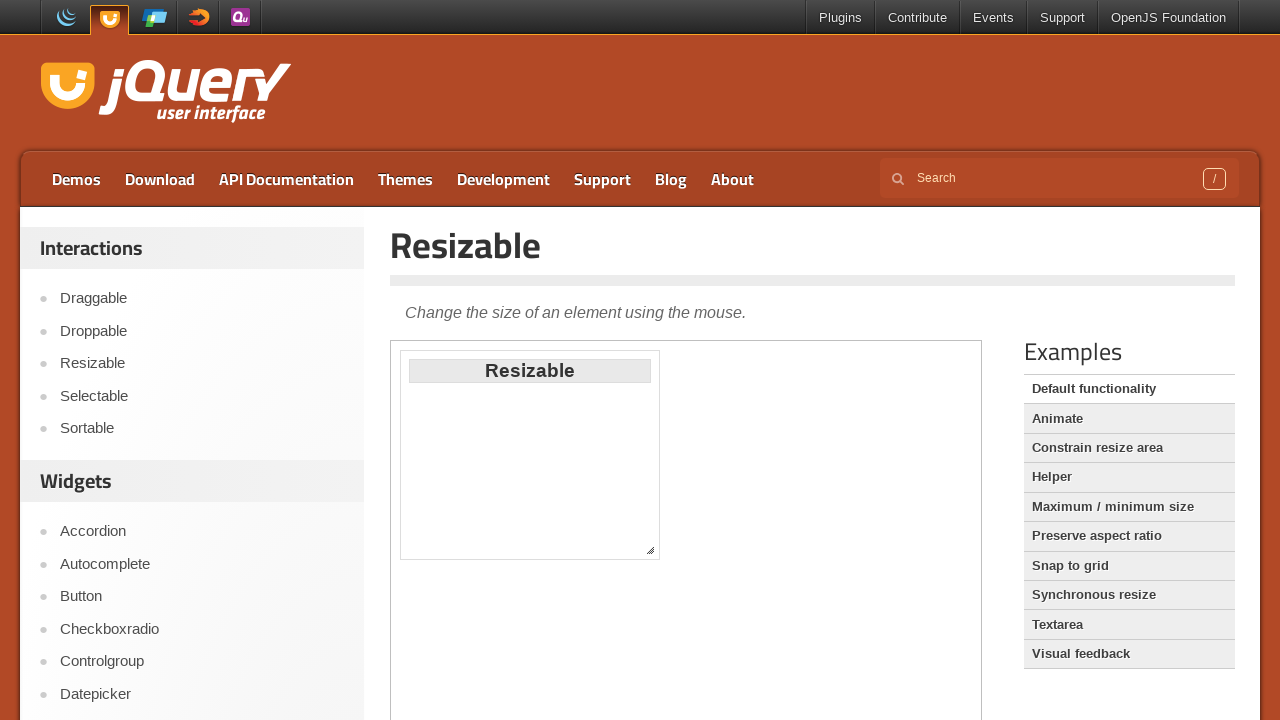